Tests prompt dialog handling by clicking a button that triggers a prompt and entering text

Starting URL: https://omayo.blogspot.com/2013/05/page-one.html

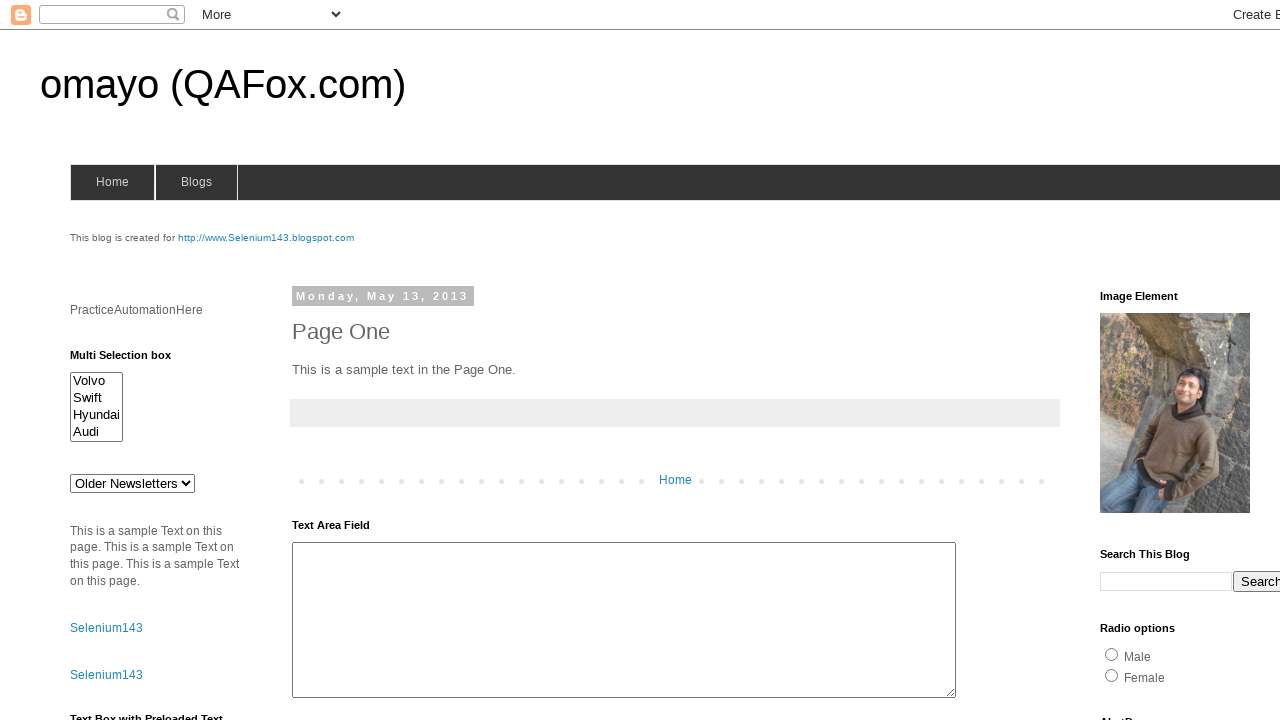

Set up dialog handler to accept prompt with 'Your input text'
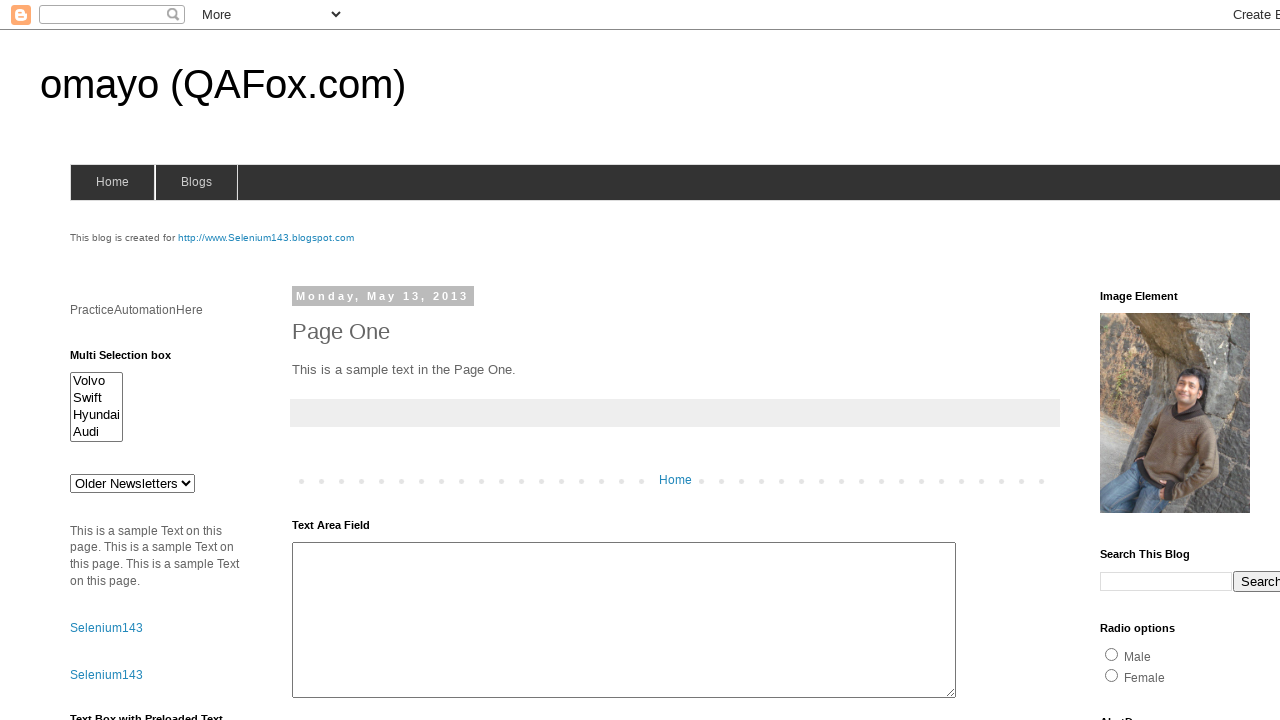

Clicked prompt button to trigger dialogue box at (1140, 361) on #prompt
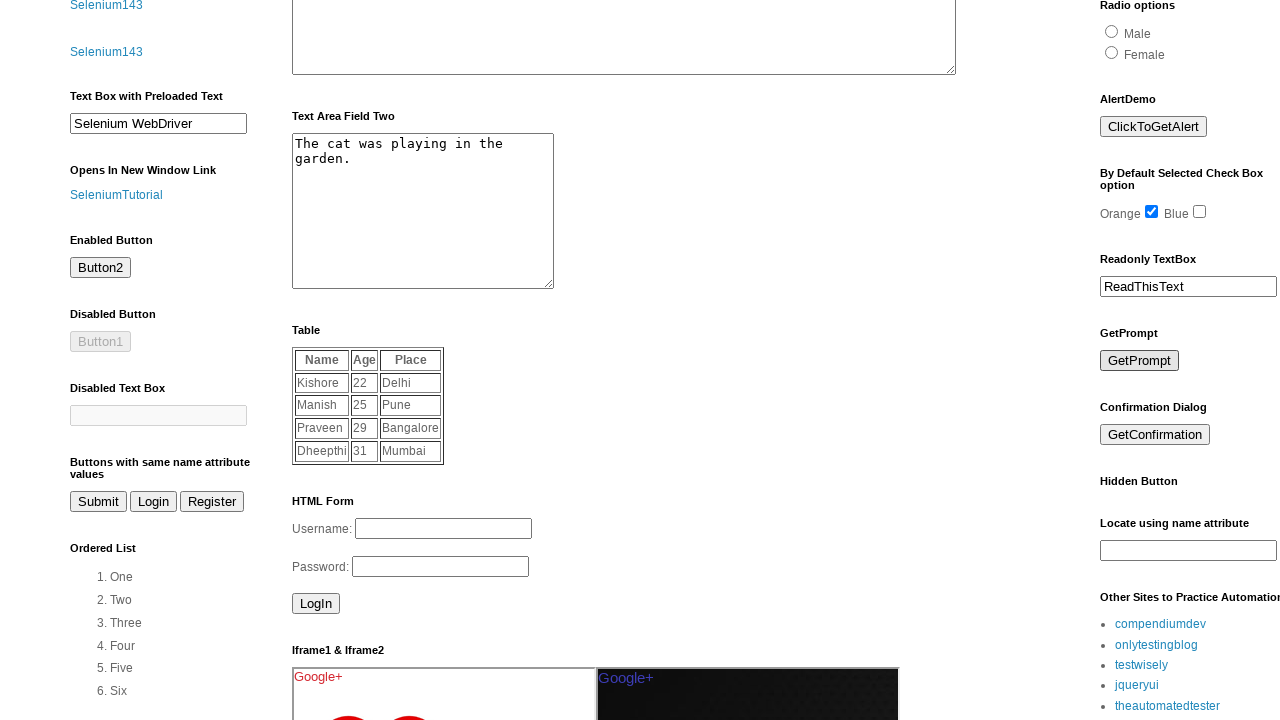

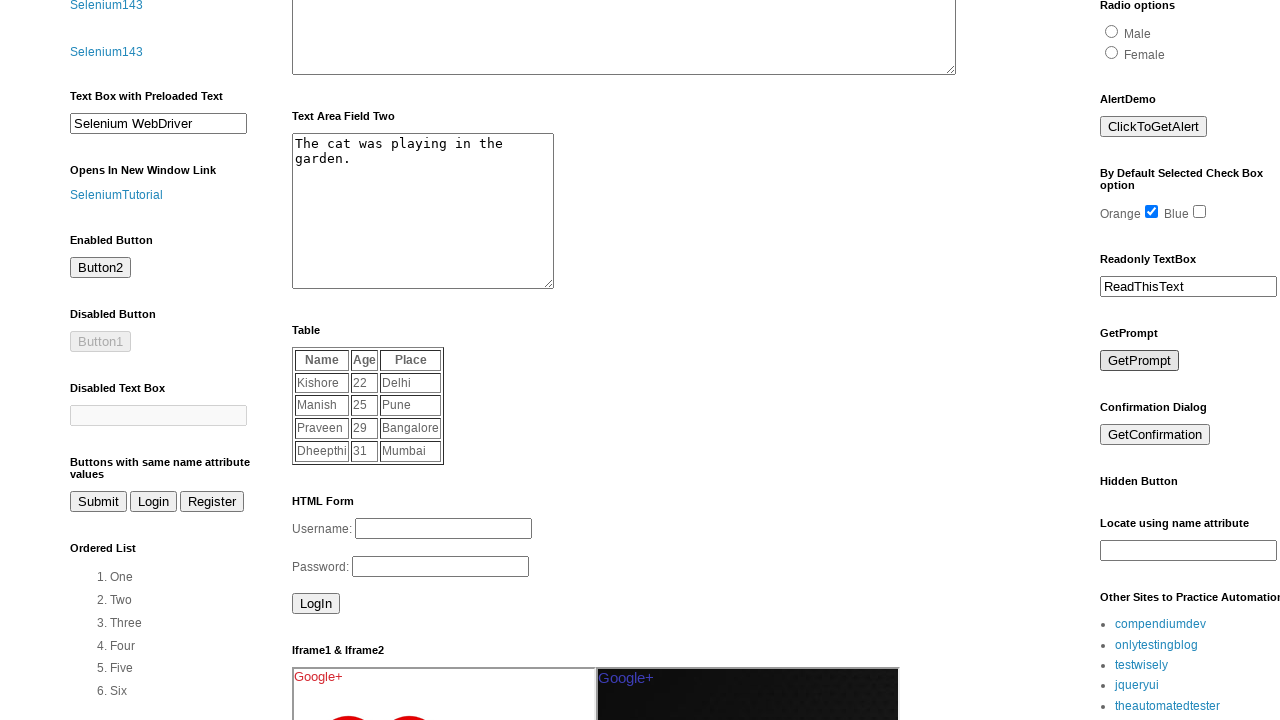